Tests timeout handling by clicking an AJAX trigger button and then clicking the success element after it loads.

Starting URL: http://uitestingplayground.com/ajax

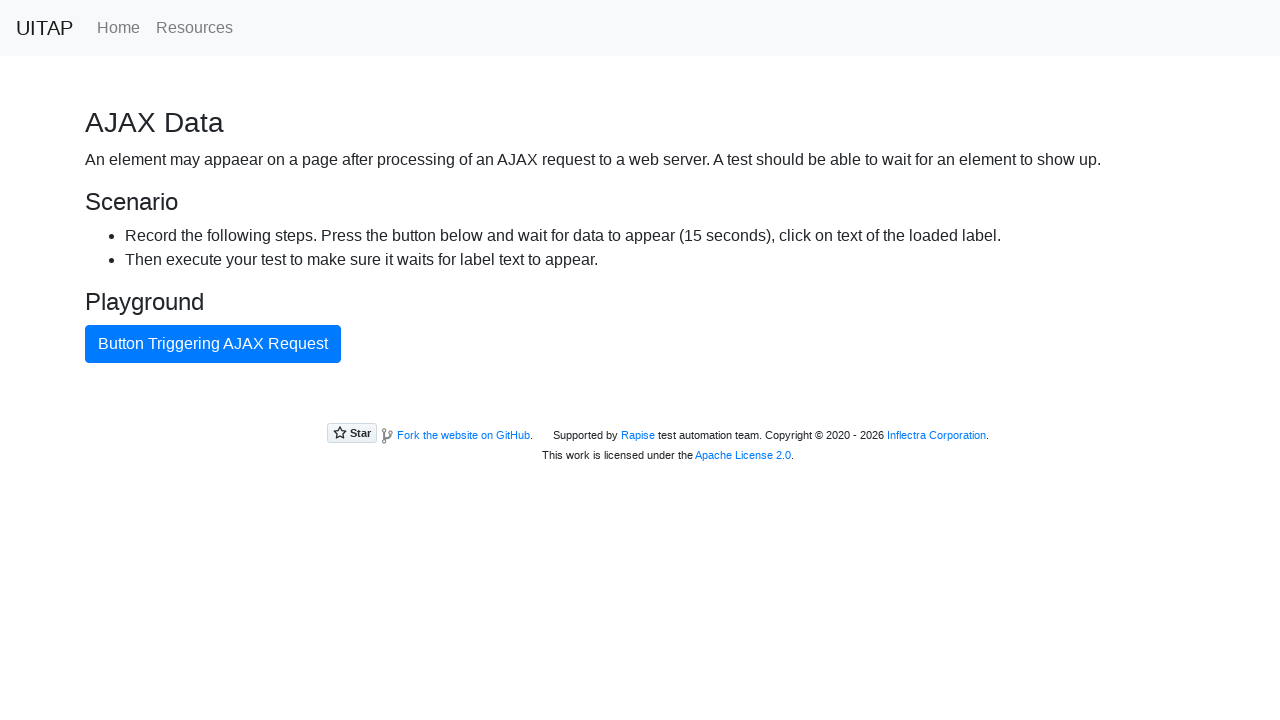

Clicked button triggering AJAX request at (213, 344) on internal:text="Button Triggering AJAX Request"i
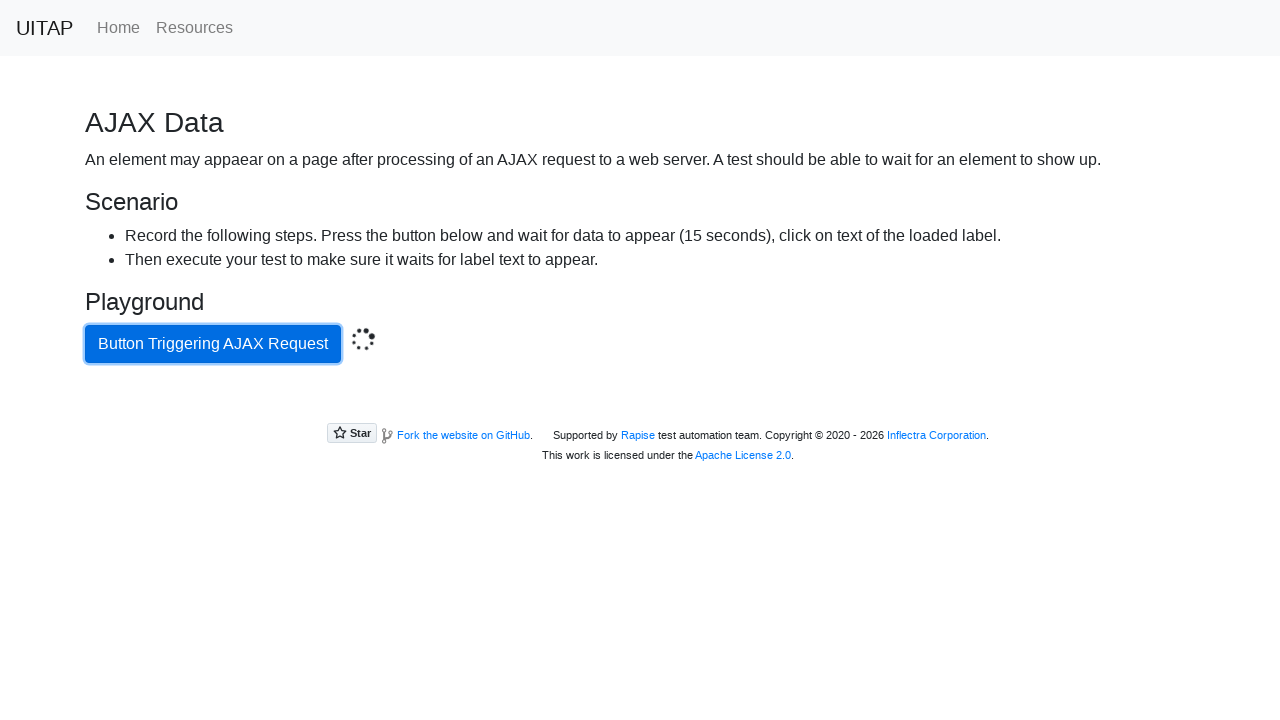

Clicked success element after AJAX request completed at (640, 405) on .bg-success
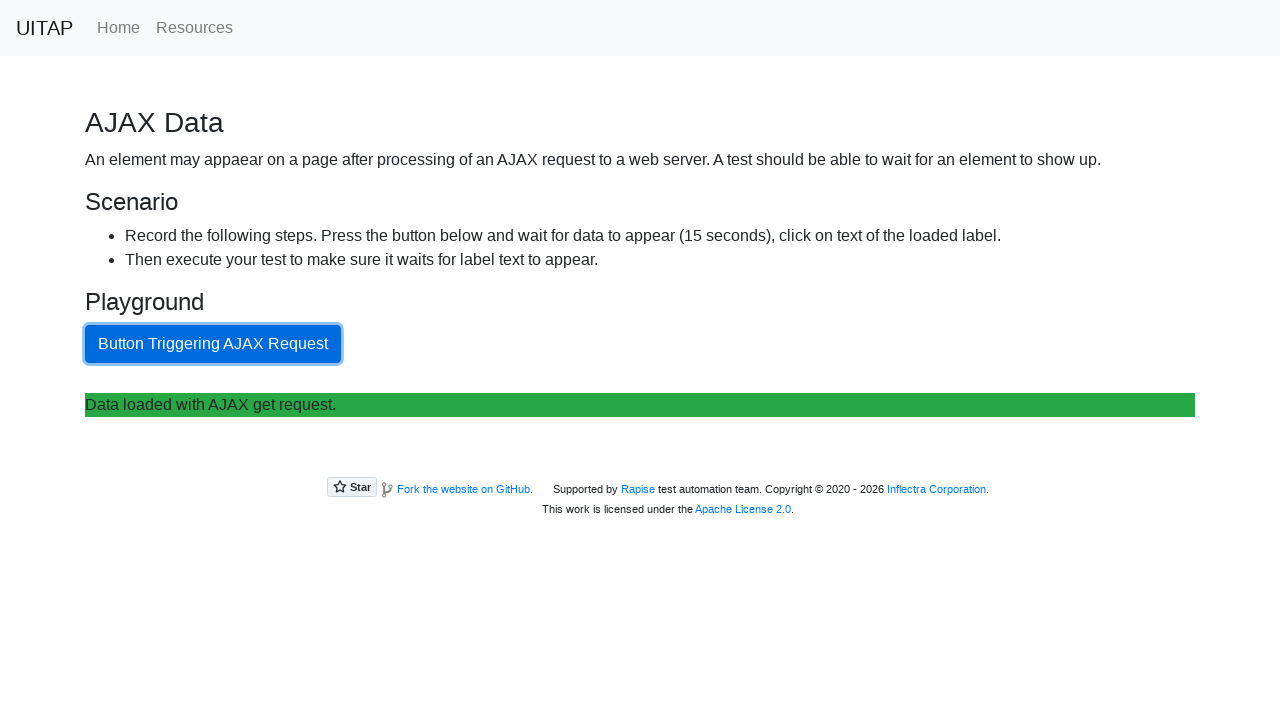

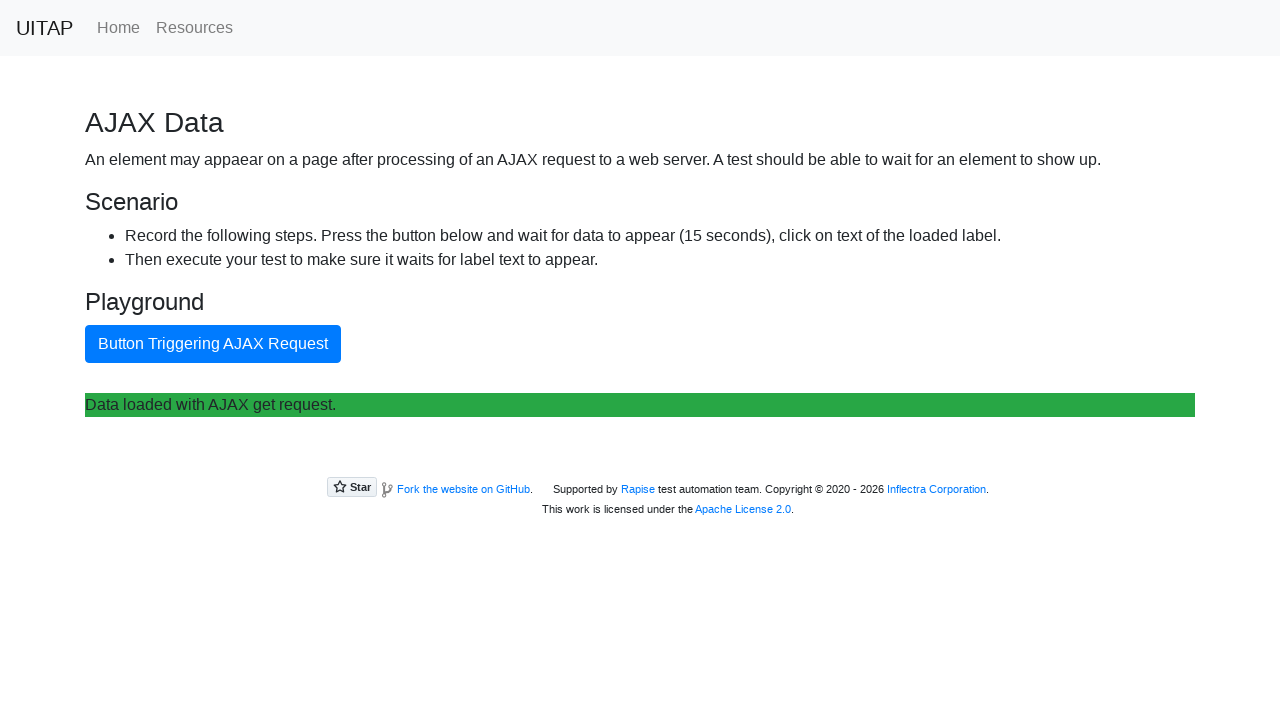